Tests file upload functionality on the Plupload examples page by locating the file input element and uploading a file

Starting URL: https://www.plupload.com/examples

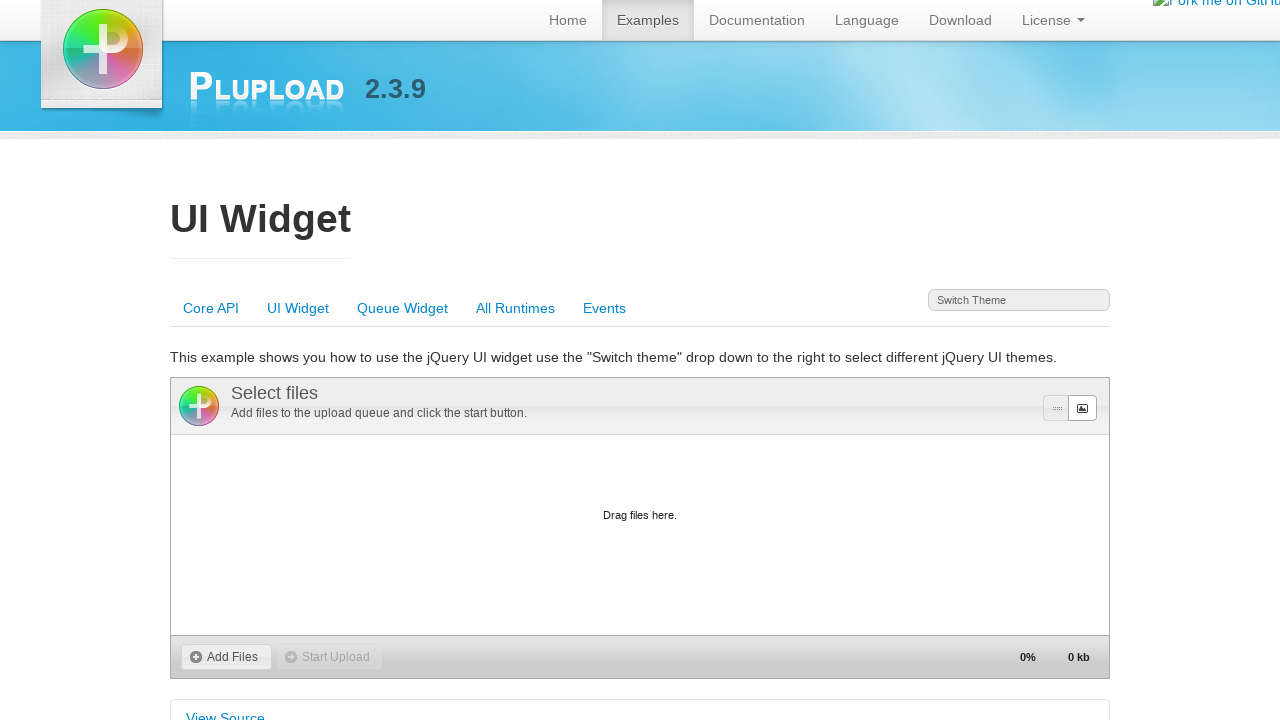

Waited for file input element to be ready on Plupload examples page
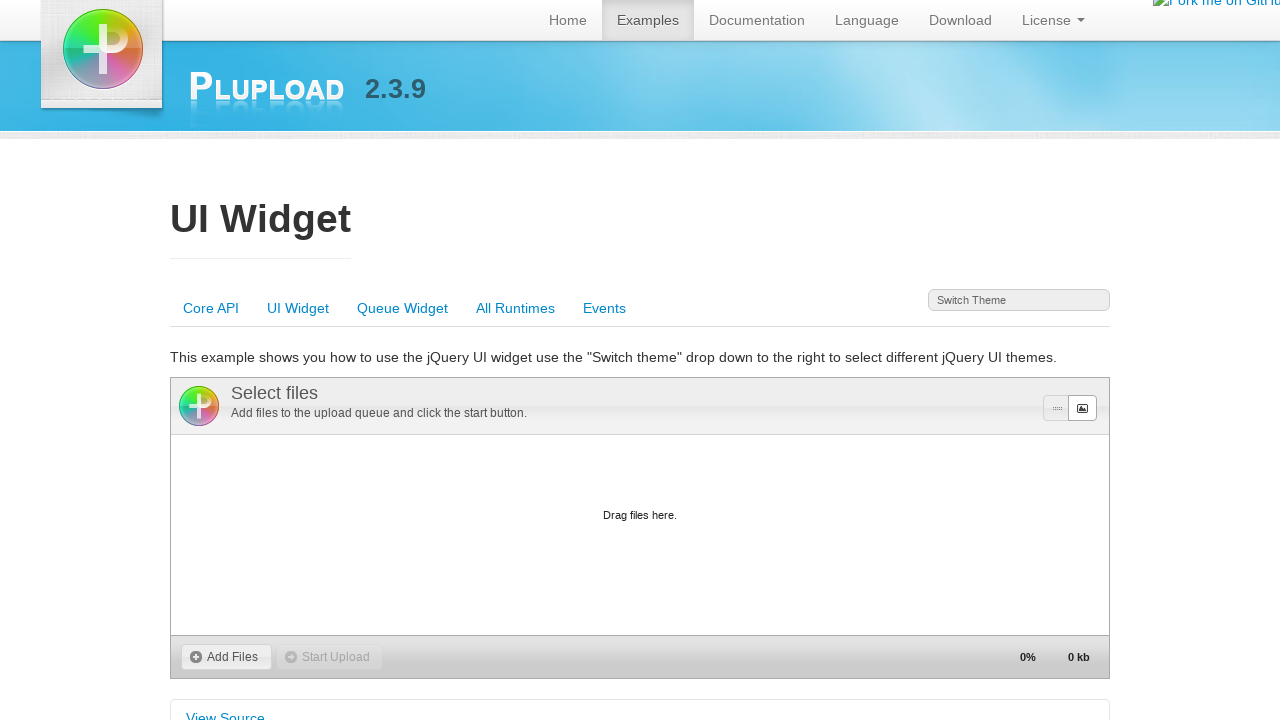

Created temporary test PNG file for upload
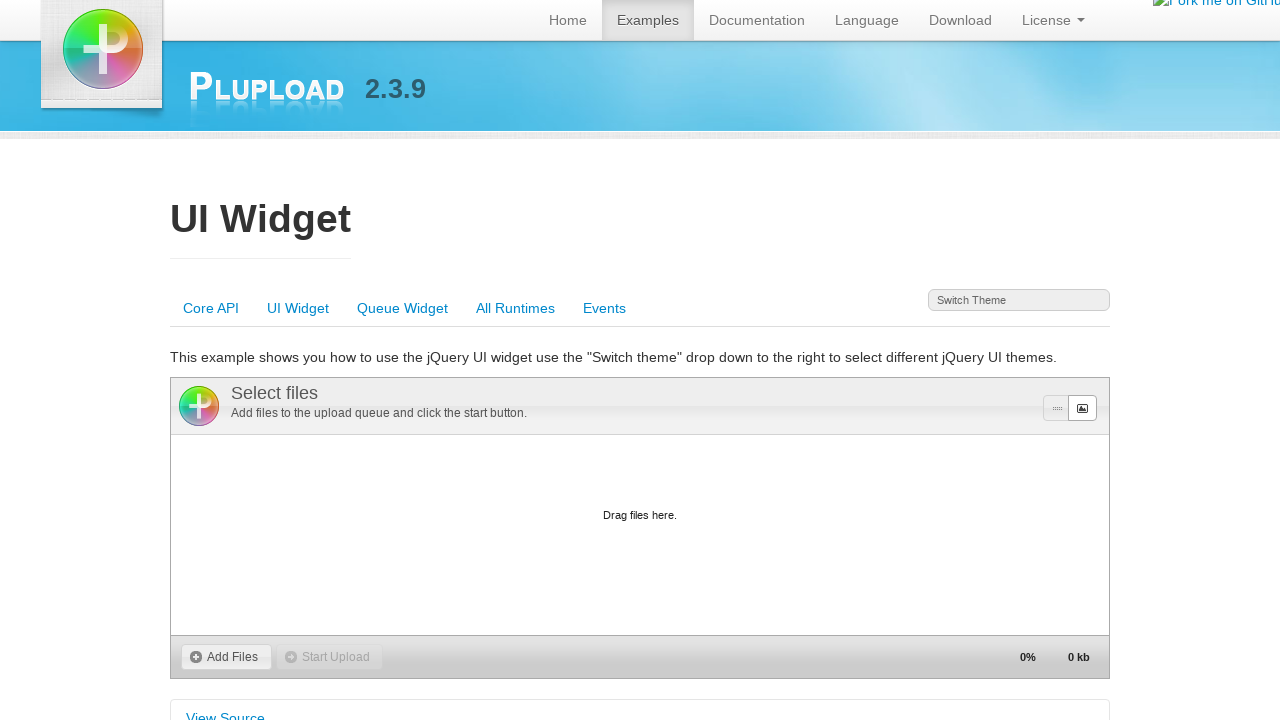

Selected and set test PNG file in file input element
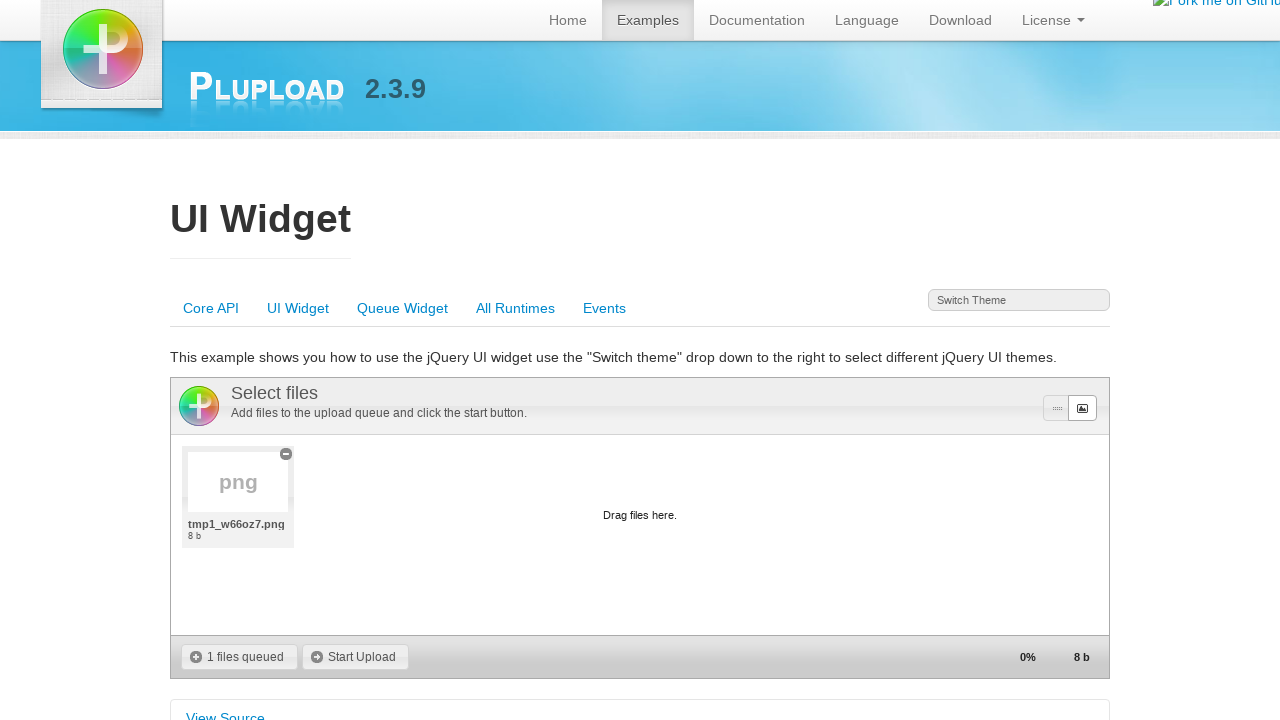

Cleaned up temporary test file
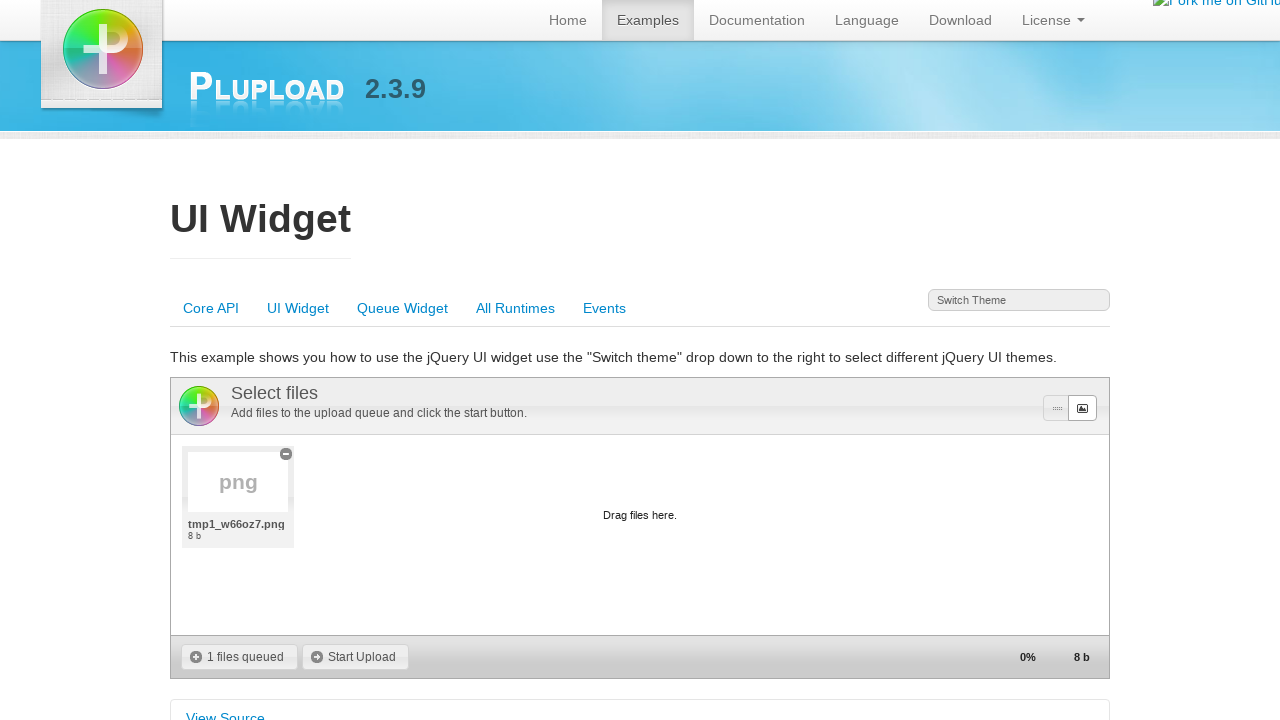

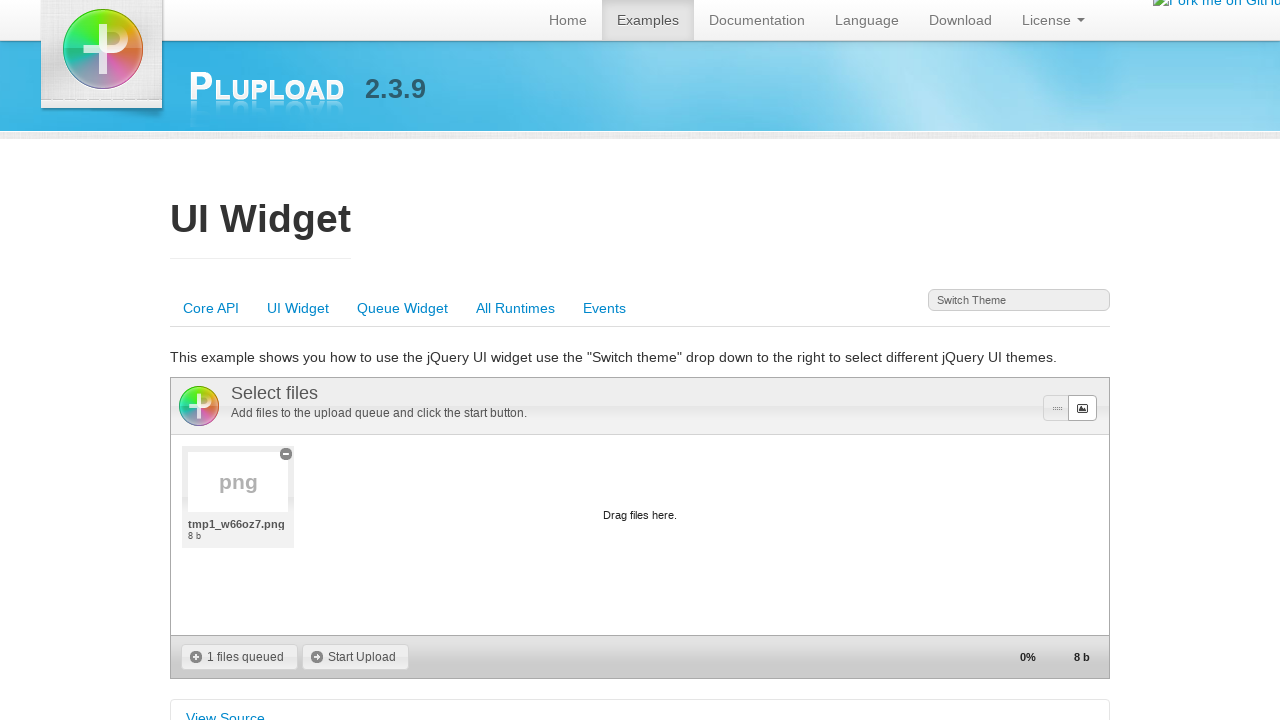